Tests that clicking Clear completed removes all completed items from the list

Starting URL: https://demo.playwright.dev/todomvc

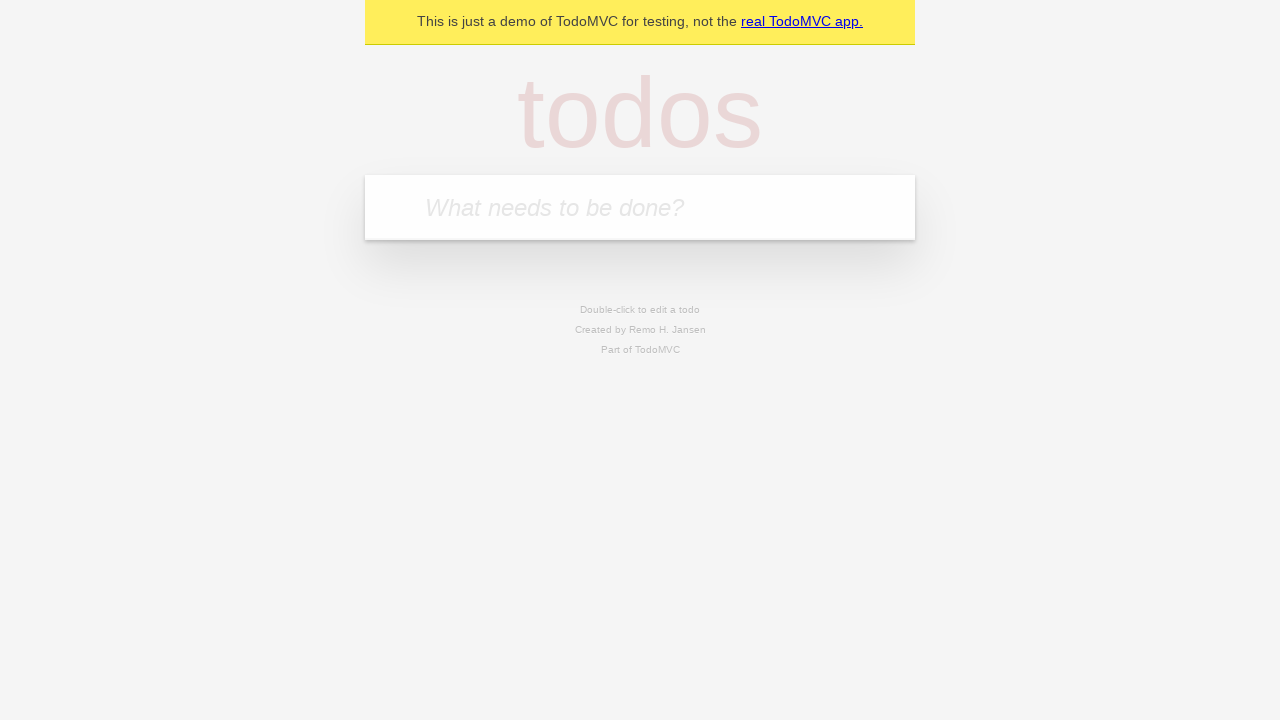

Filled todo input with 'buy some cheese' on internal:attr=[placeholder="What needs to be done?"i]
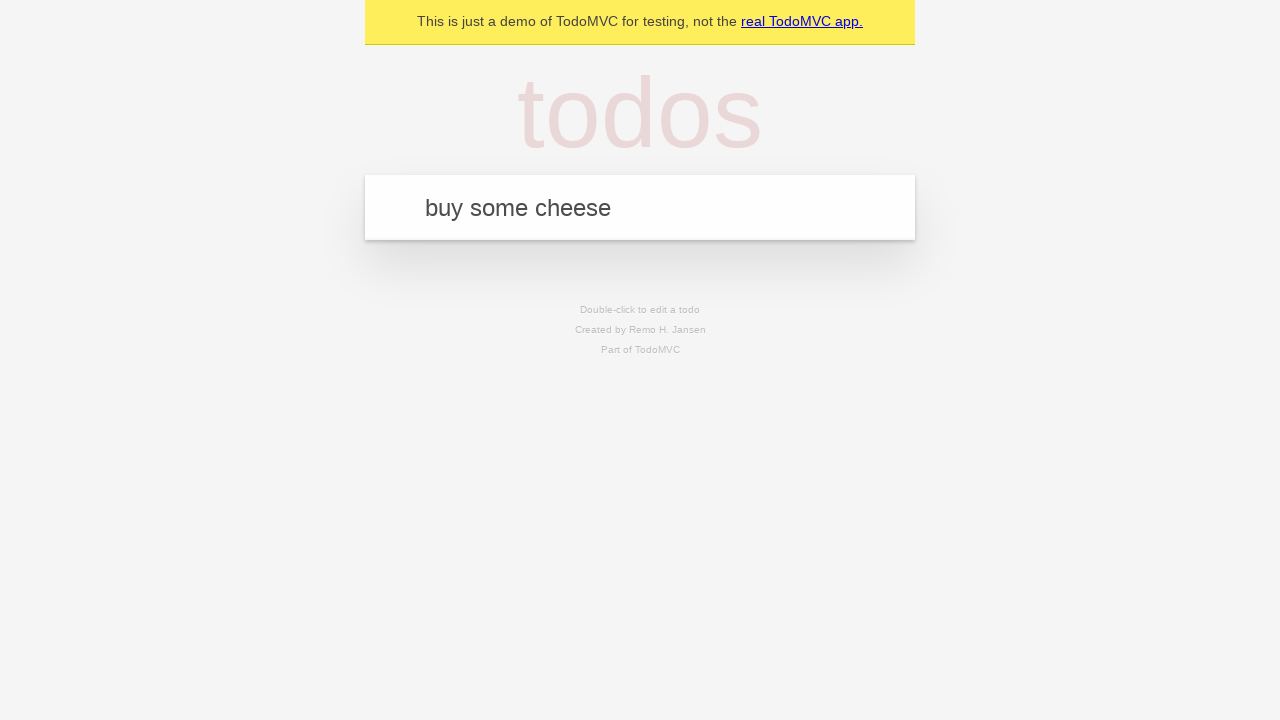

Pressed Enter to create todo 'buy some cheese' on internal:attr=[placeholder="What needs to be done?"i]
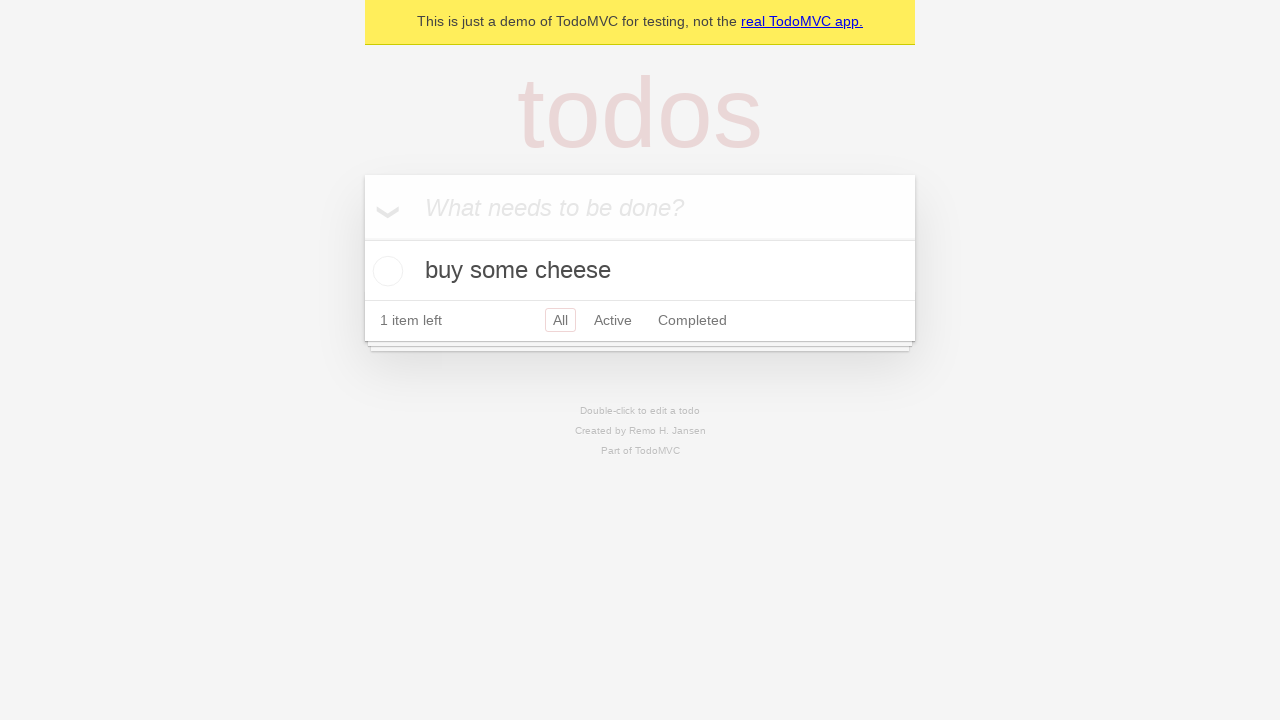

Filled todo input with 'feed the cat' on internal:attr=[placeholder="What needs to be done?"i]
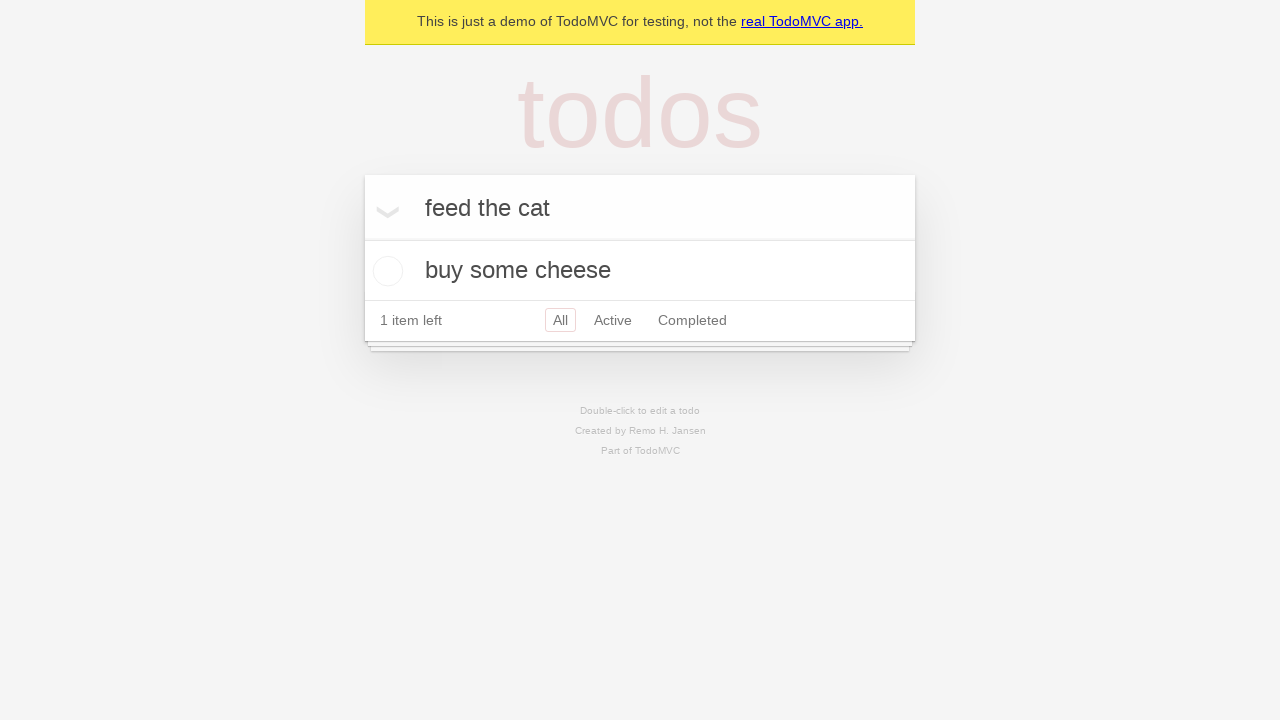

Pressed Enter to create todo 'feed the cat' on internal:attr=[placeholder="What needs to be done?"i]
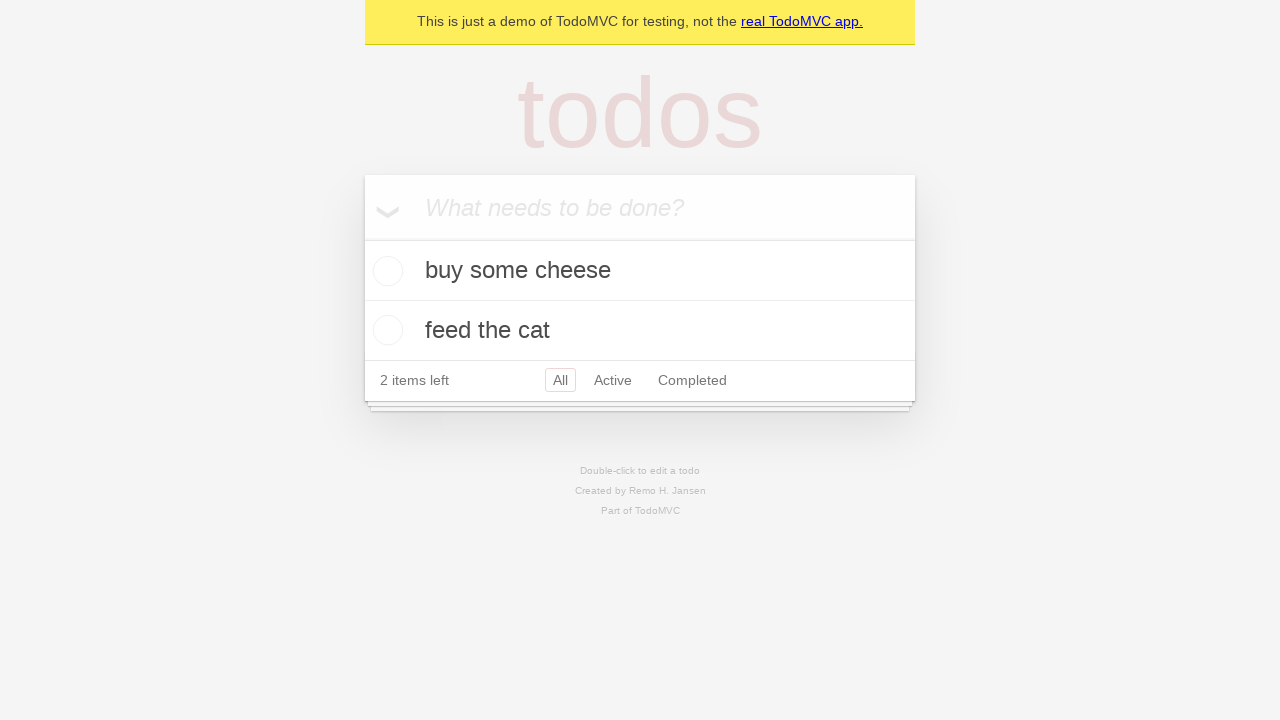

Filled todo input with 'book a doctors appointment' on internal:attr=[placeholder="What needs to be done?"i]
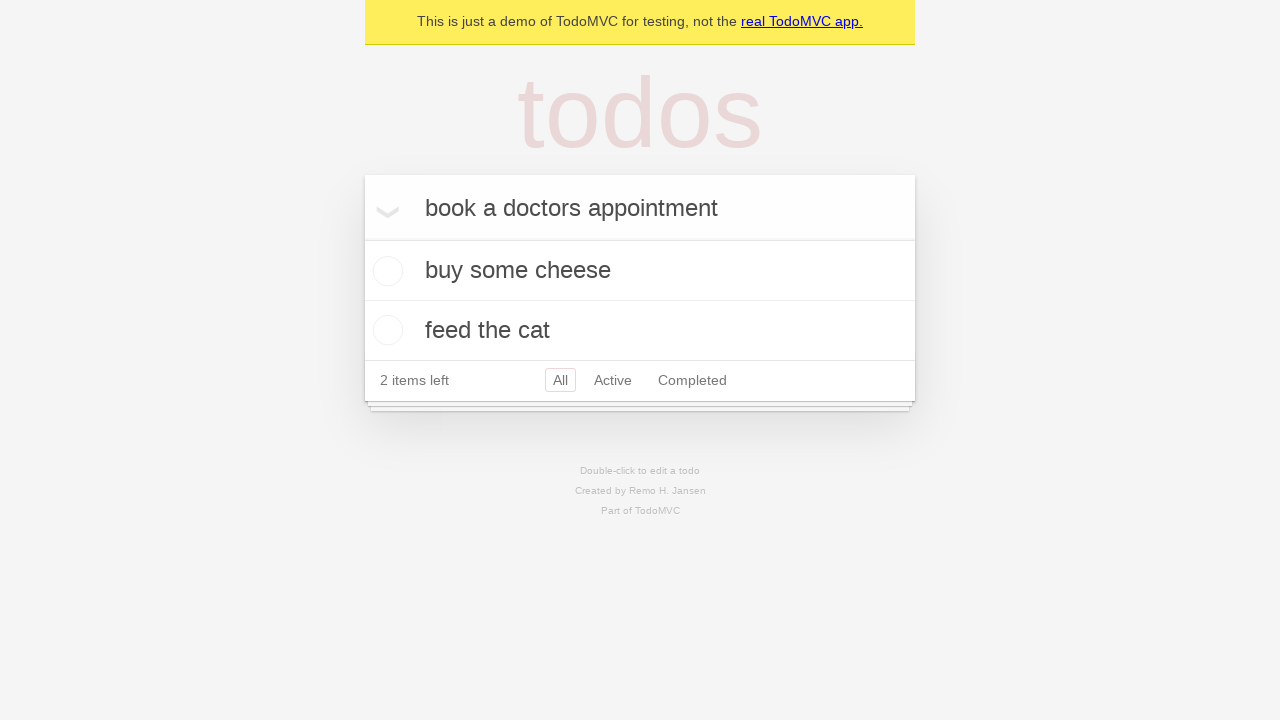

Pressed Enter to create todo 'book a doctors appointment' on internal:attr=[placeholder="What needs to be done?"i]
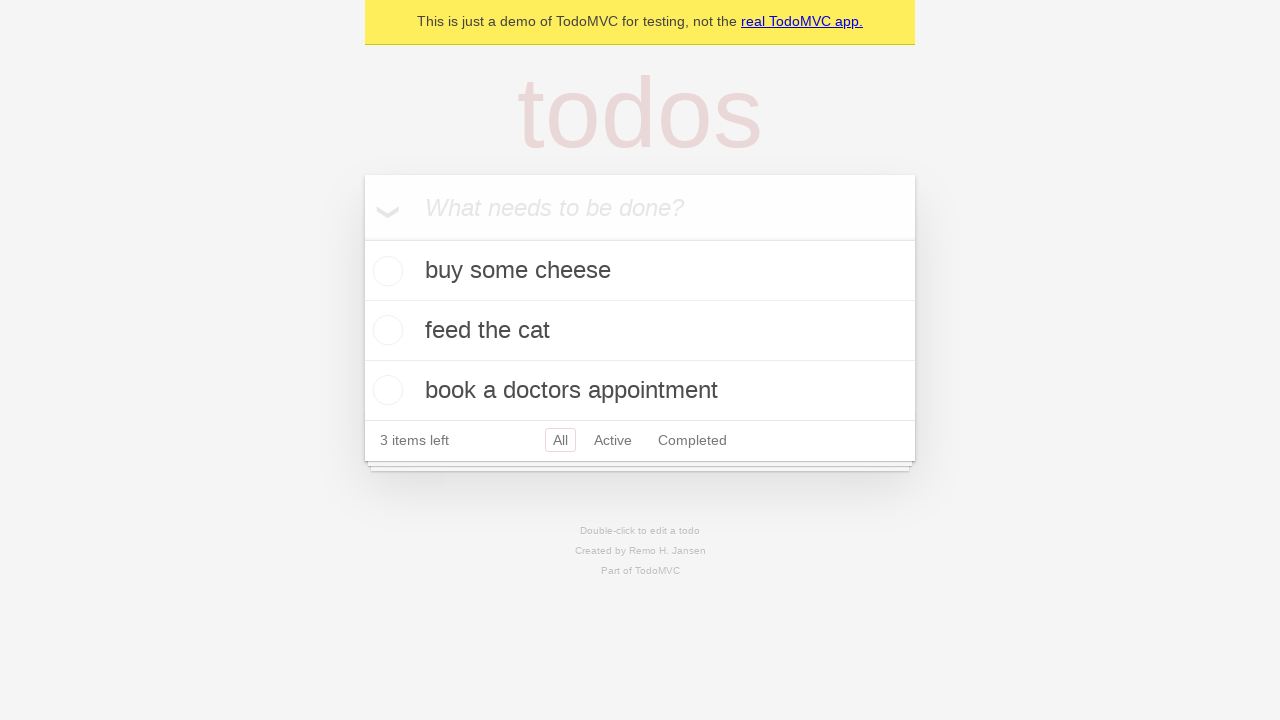

Retrieved todo items list
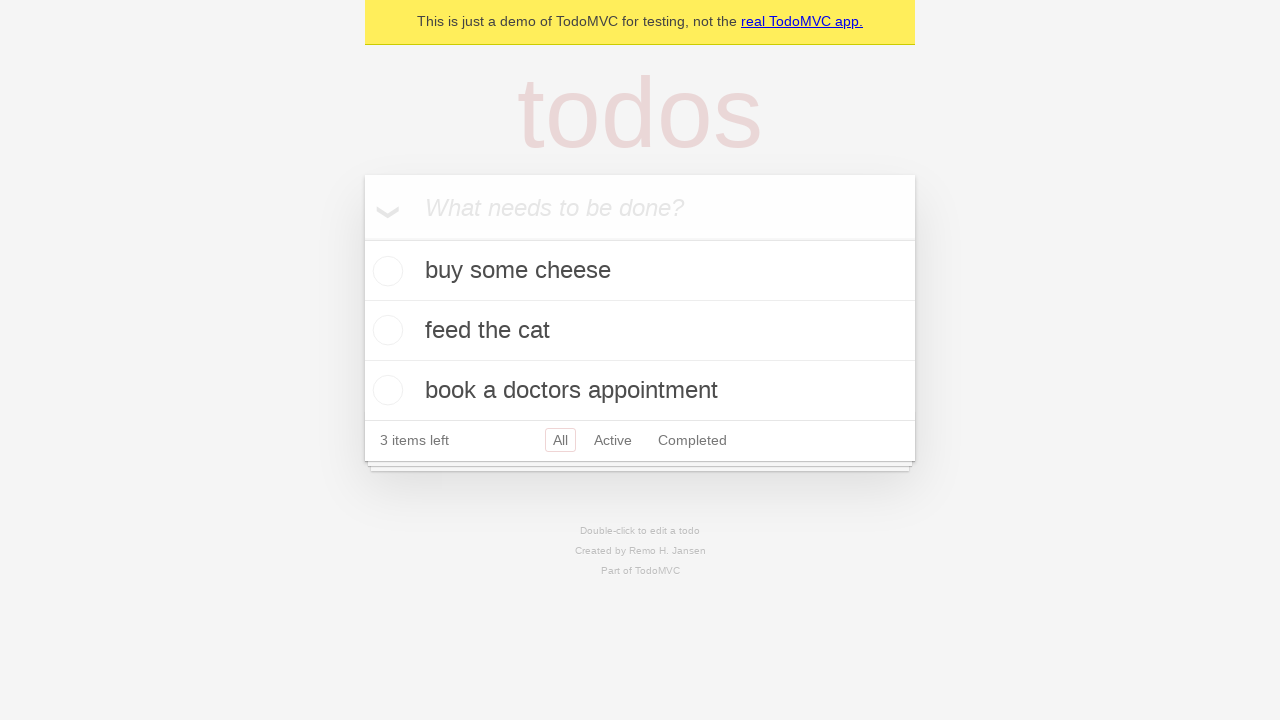

Checked the second todo item as completed at (385, 330) on internal:testid=[data-testid="todo-item"s] >> nth=1 >> internal:role=checkbox
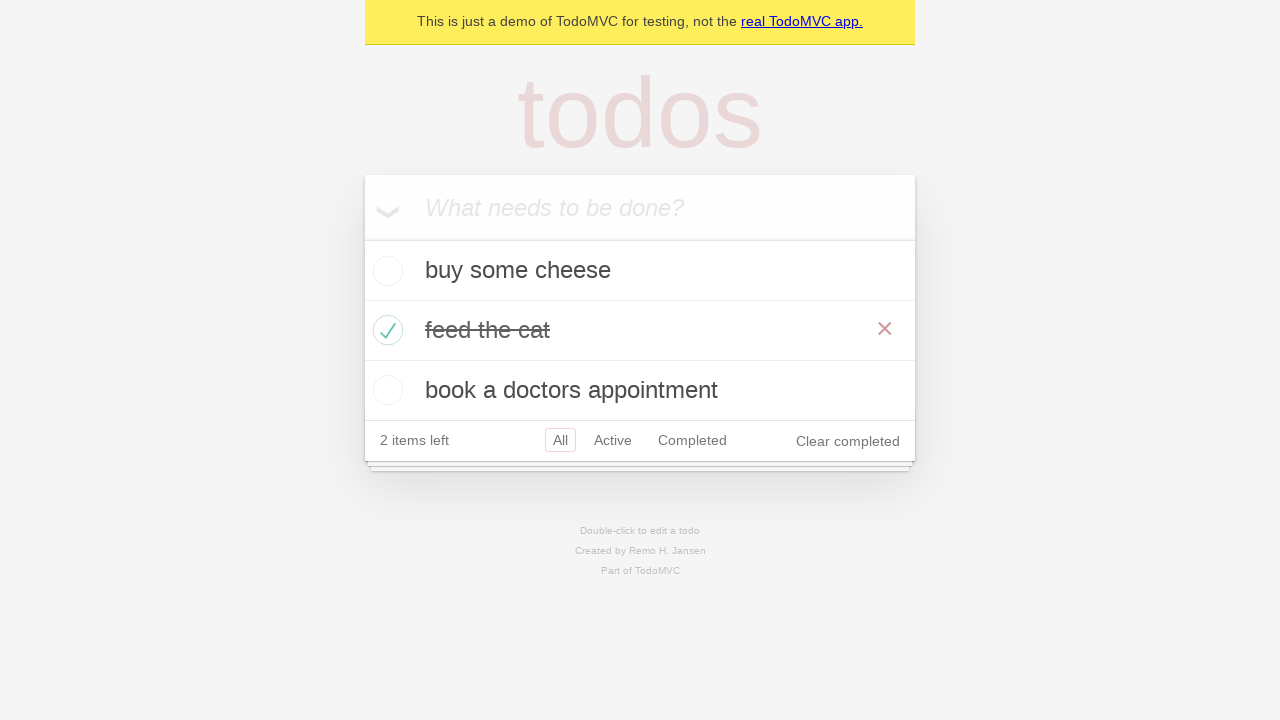

Clicked 'Clear completed' button to remove completed items at (848, 441) on internal:role=button[name="Clear completed"i]
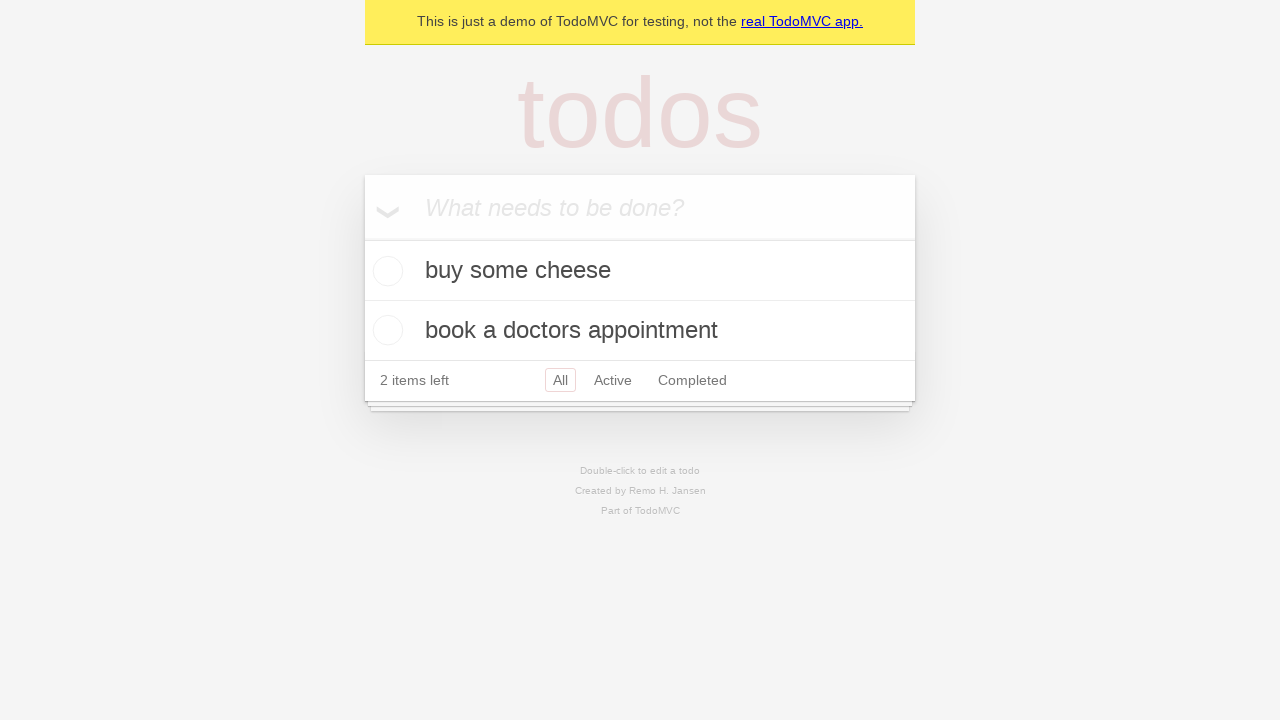

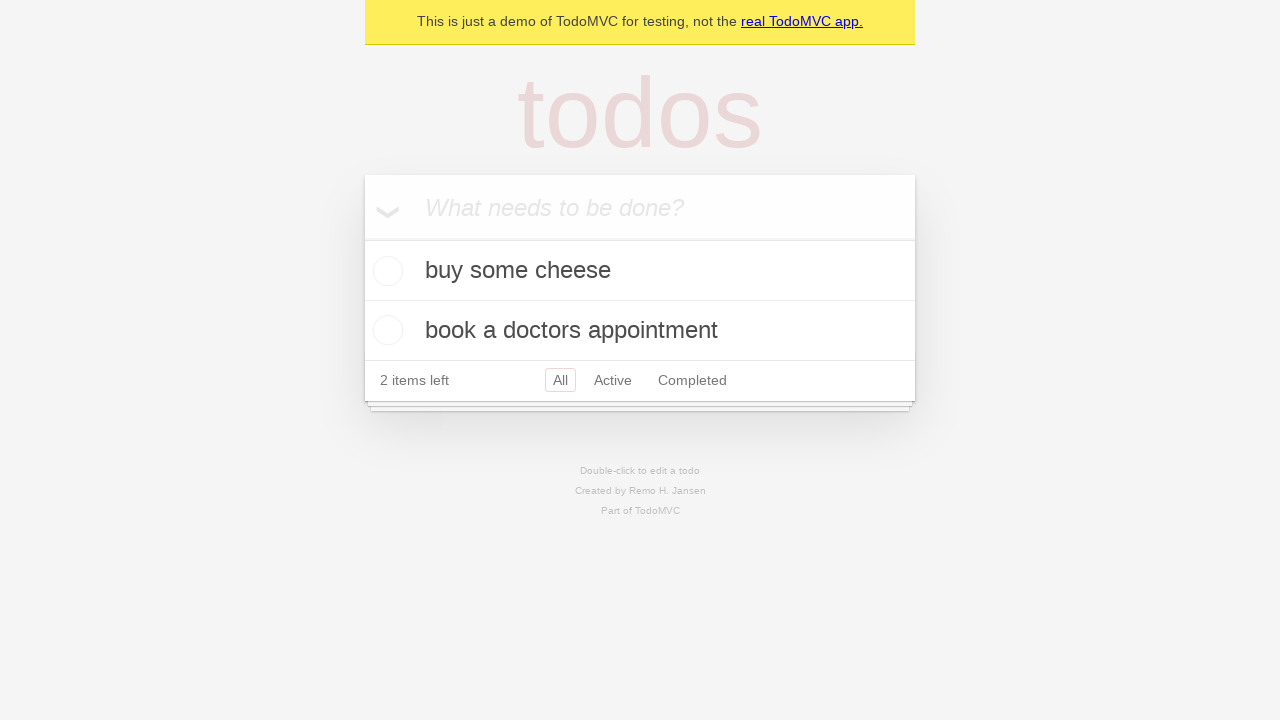